Navigates to LeetCode homepage and verifies that the URL contains "leetcode"

Starting URL: https://leetcode.com/

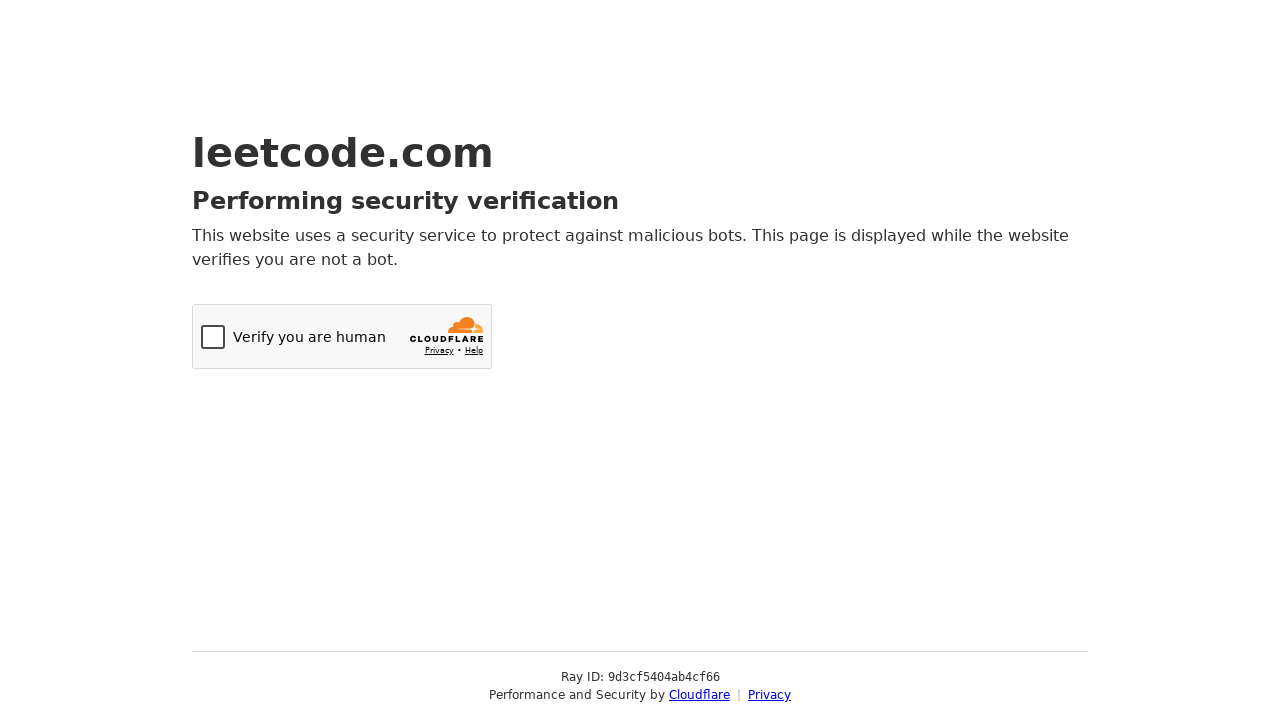

Navigated to LeetCode homepage at https://leetcode.com/
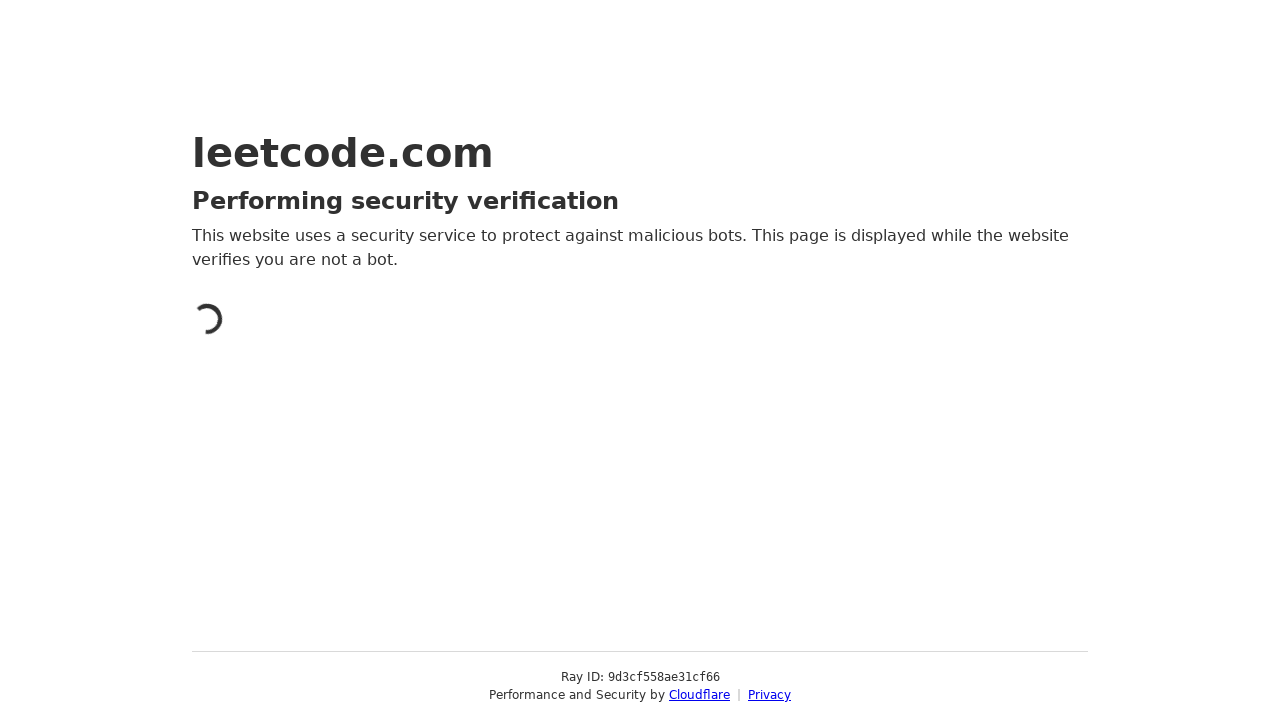

Verified that current URL contains 'leetcode'
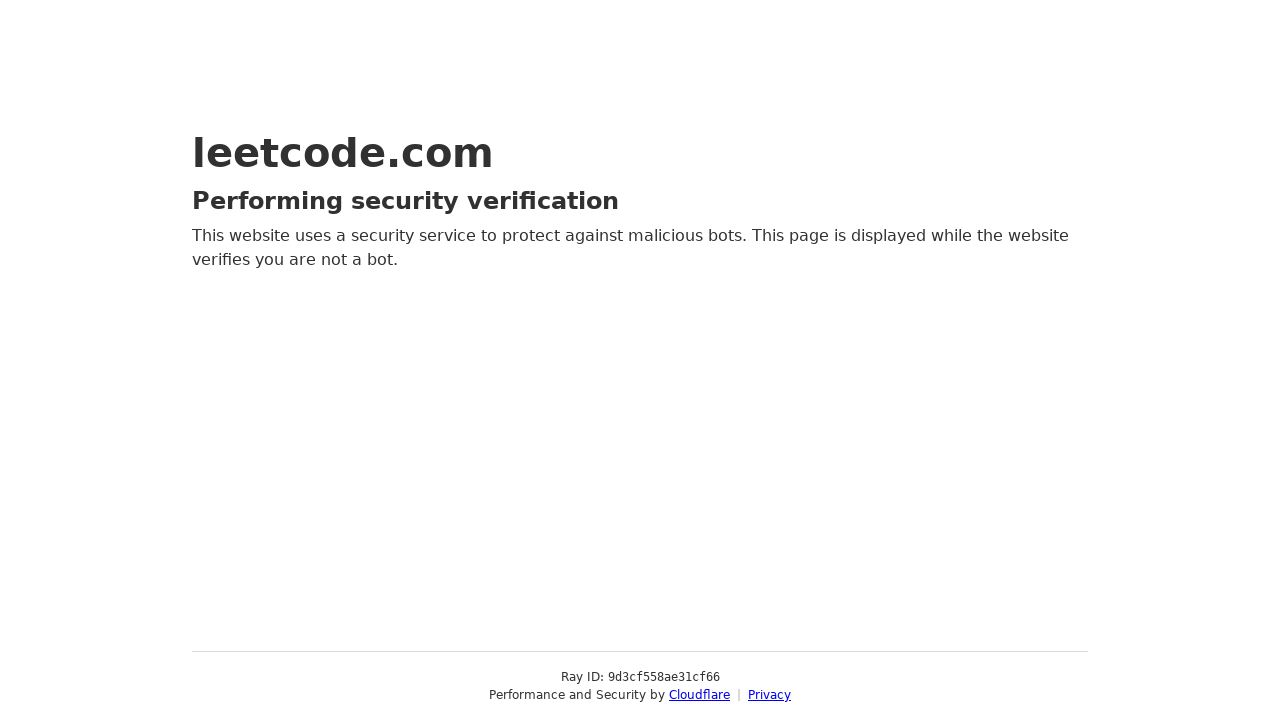

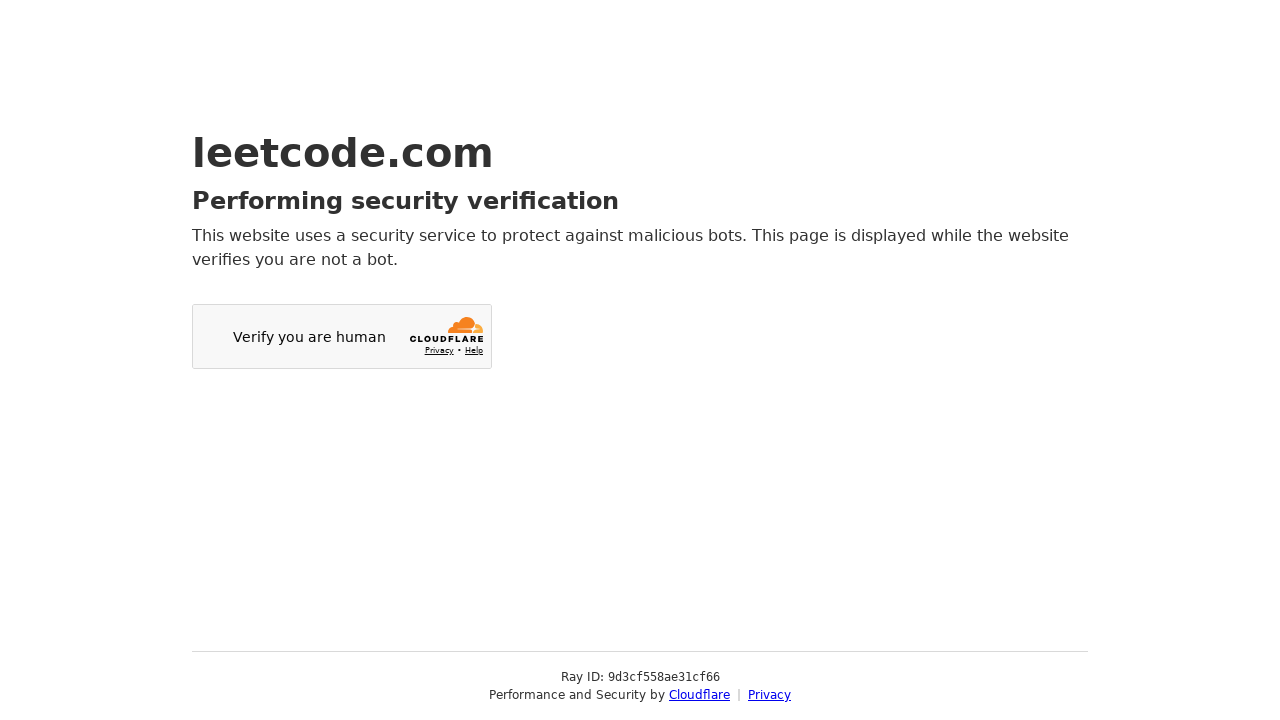